Tests the percentage calculator with empty fields to verify error message is displayed

Starting URL: https://www.calculator.net/percent-calculator.html

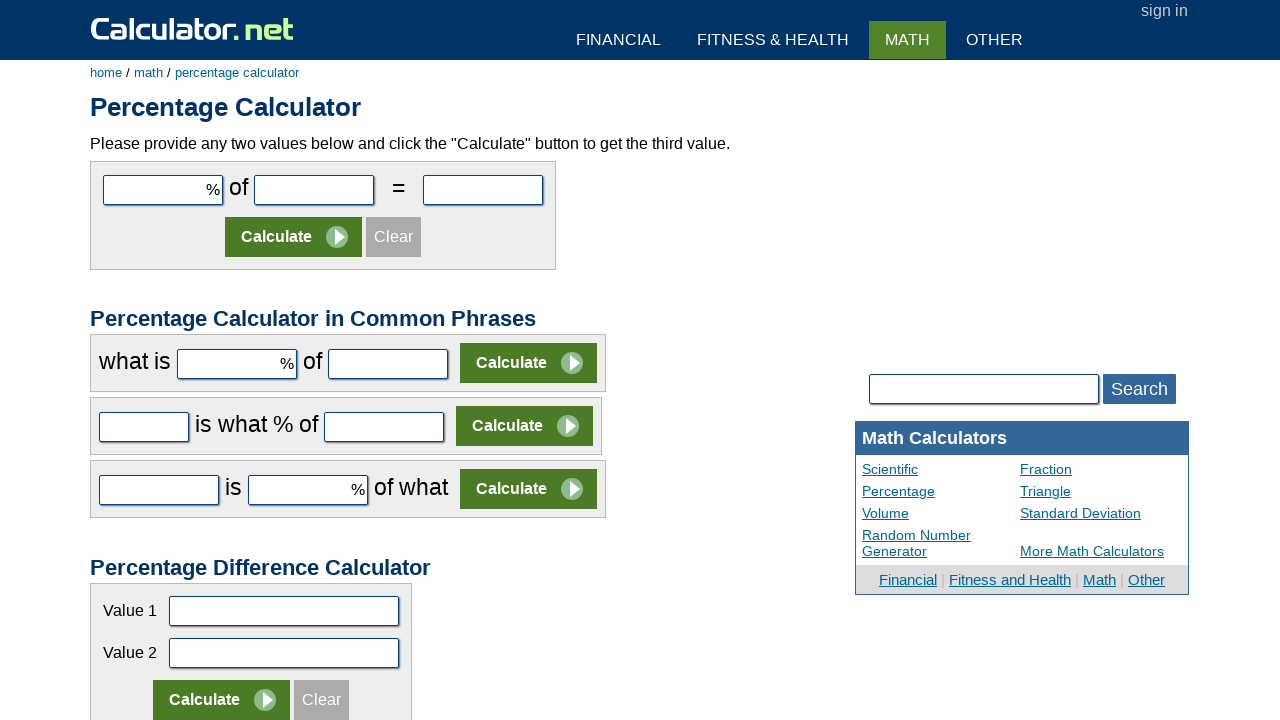

Navigated to percentage calculator at https://www.calculator.net/percent-calculator.html
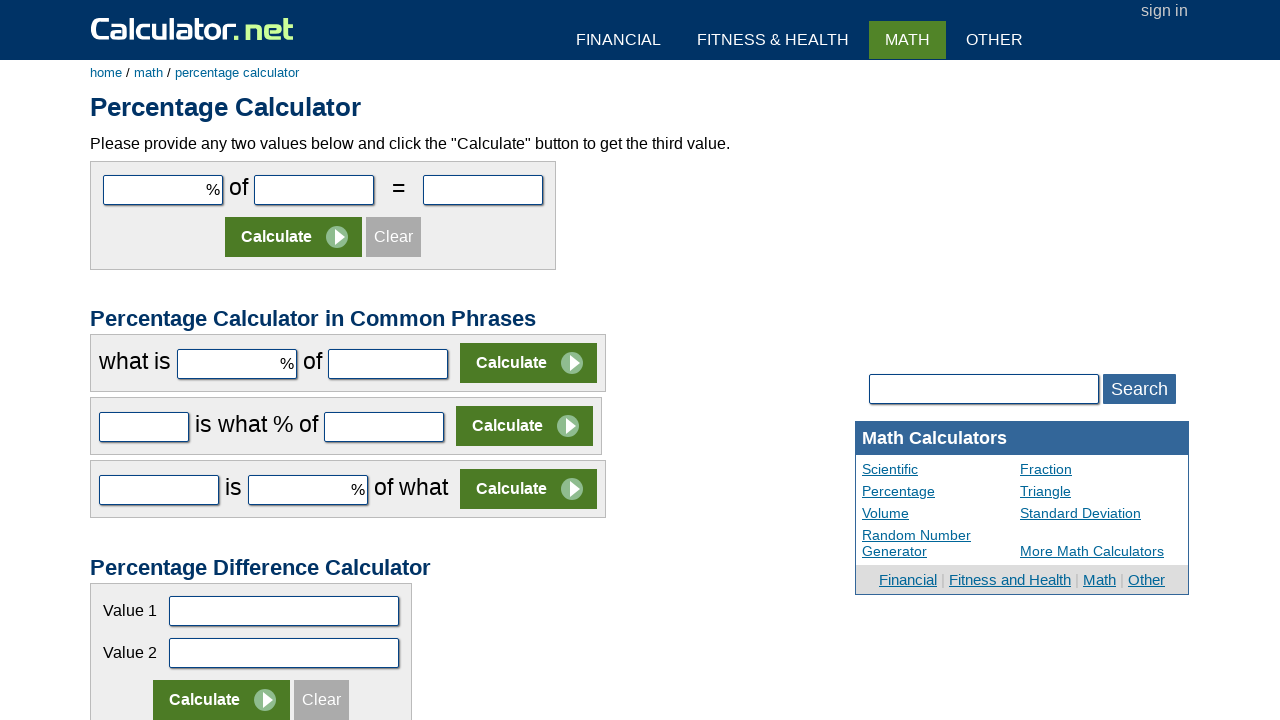

Clicked Calculate button without entering any values at (294, 237) on input[value='Calculate'][type='submit']
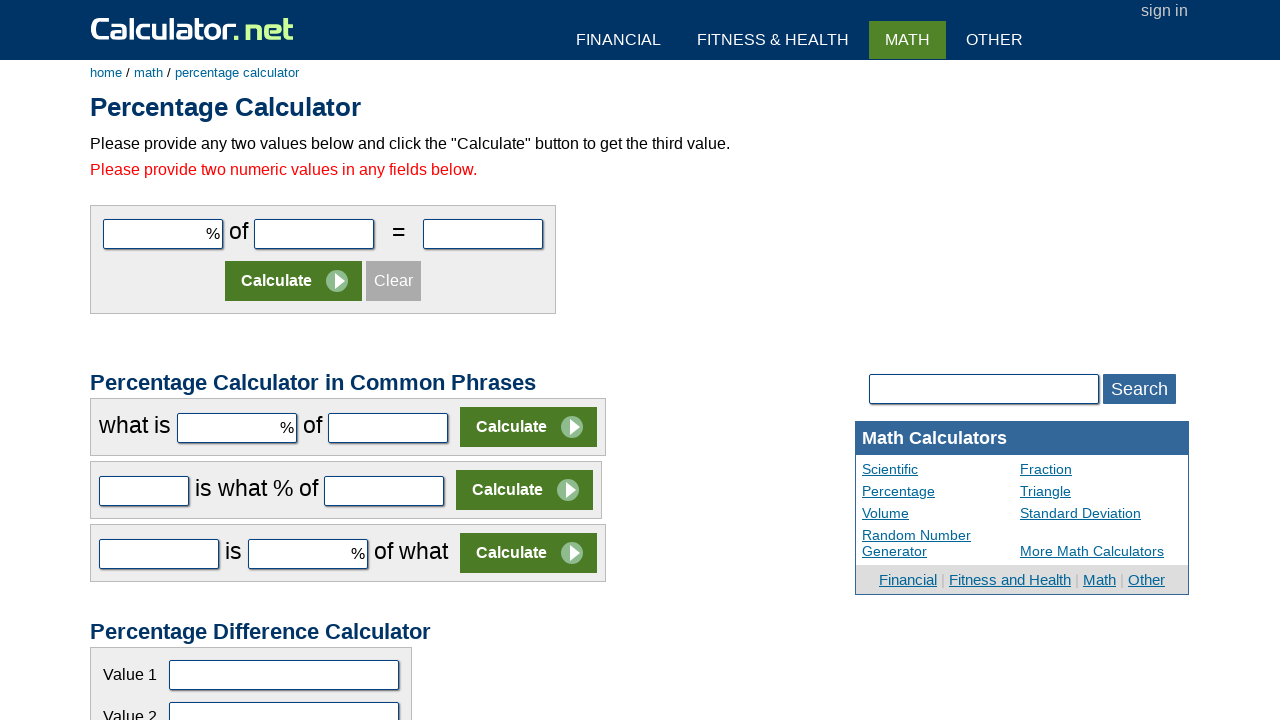

Error message element appeared in #content font
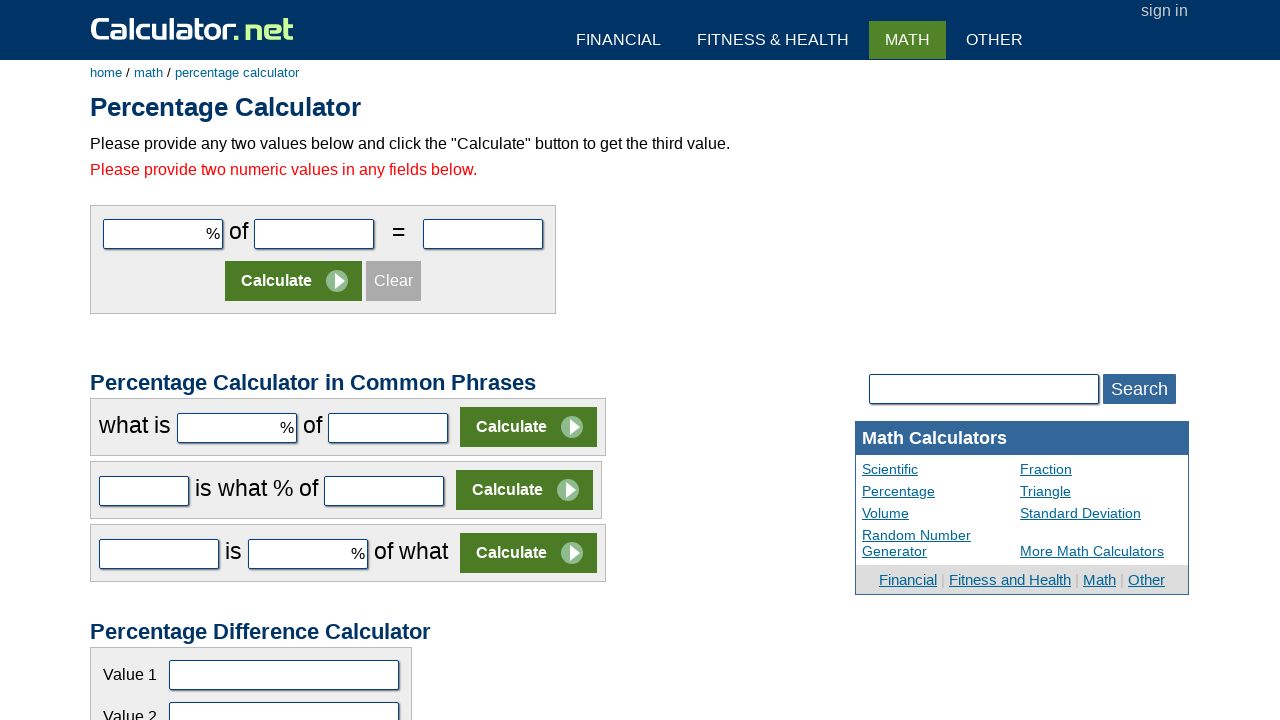

Located error message element
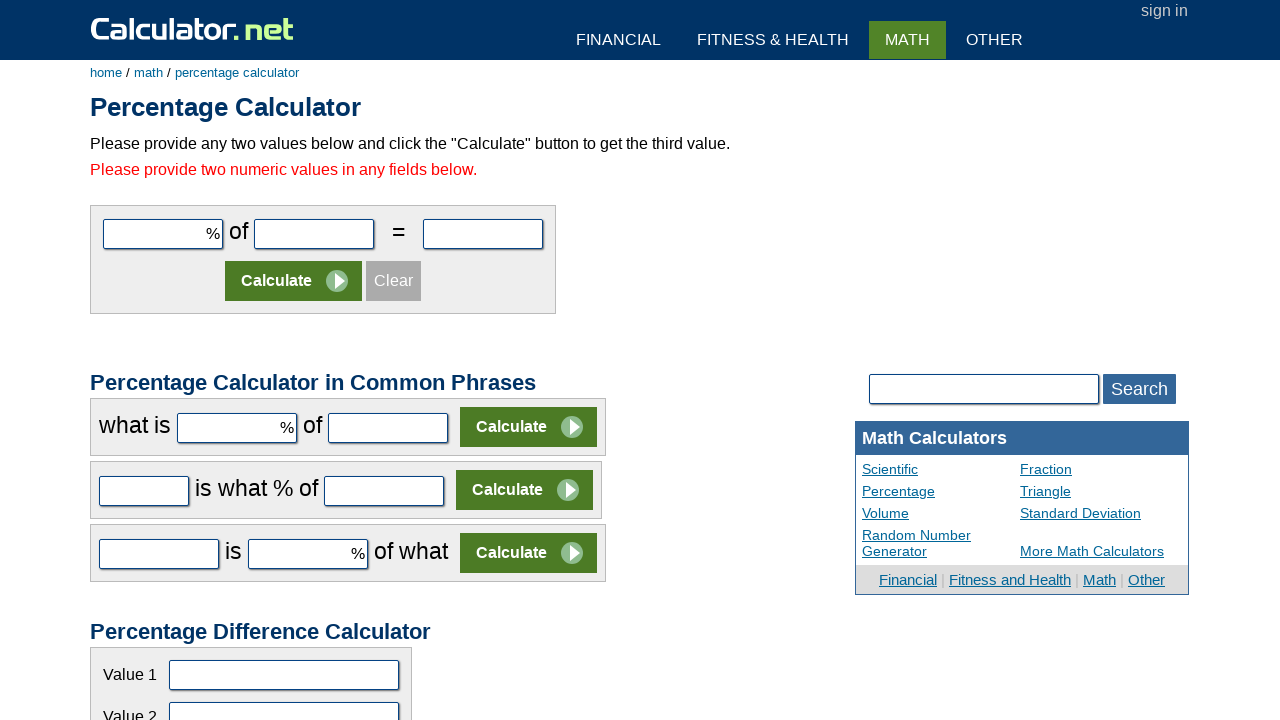

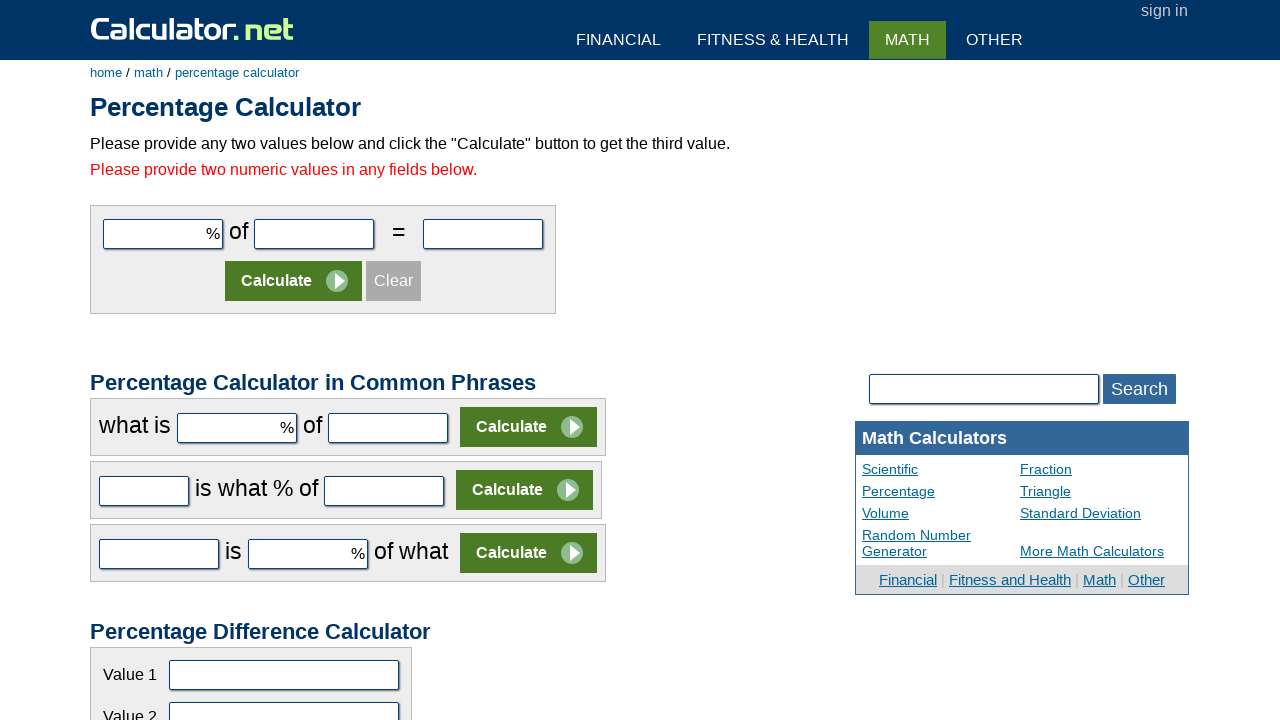